Searches for train tickets from Nanjing South to Hangzhou East station, selects departure time range and date, then verifies available trains are displayed

Starting URL: https://kyfw.12306.cn/otn/leftTicket/init

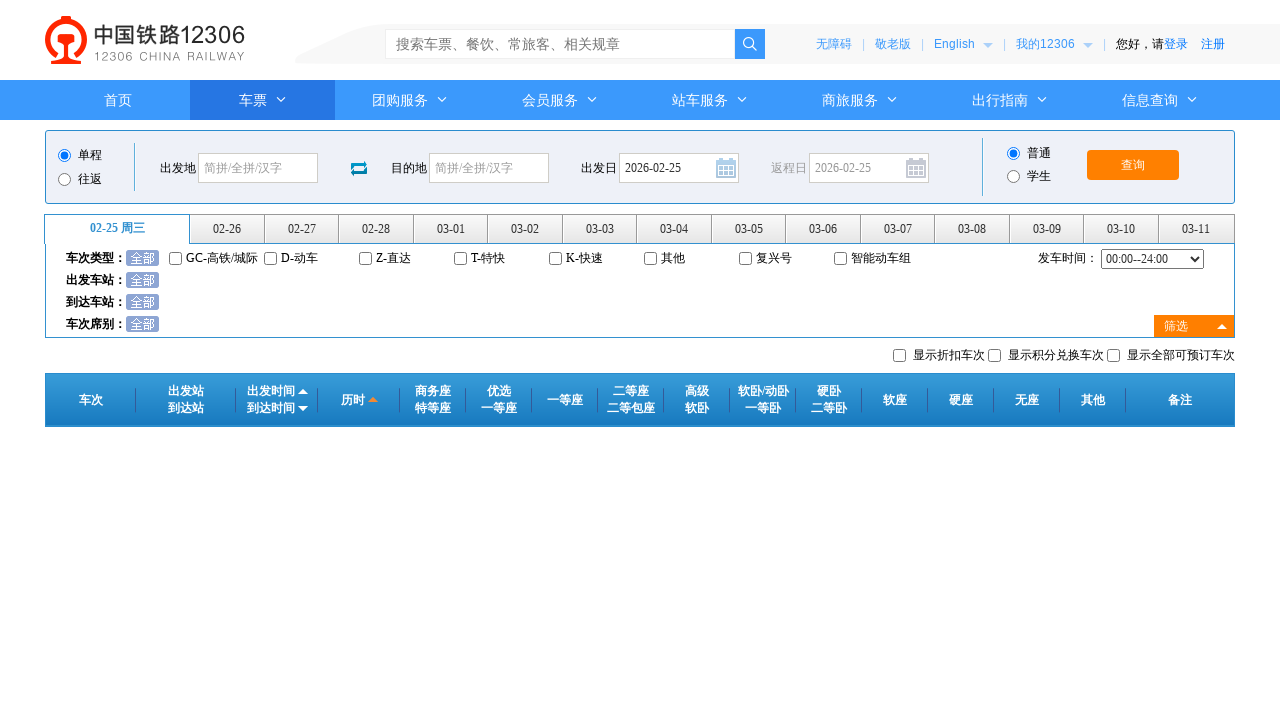

Clicked departure station field at (258, 168) on #fromStationText
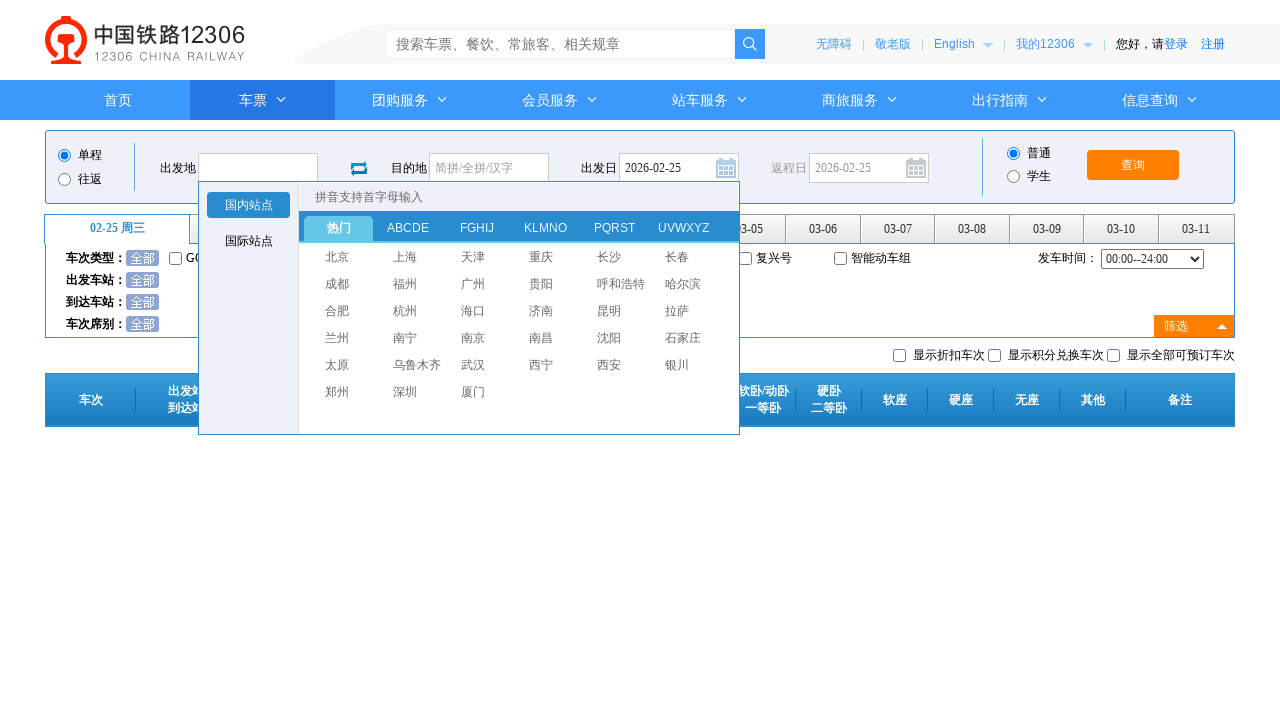

Cleared departure station field on #fromStationText
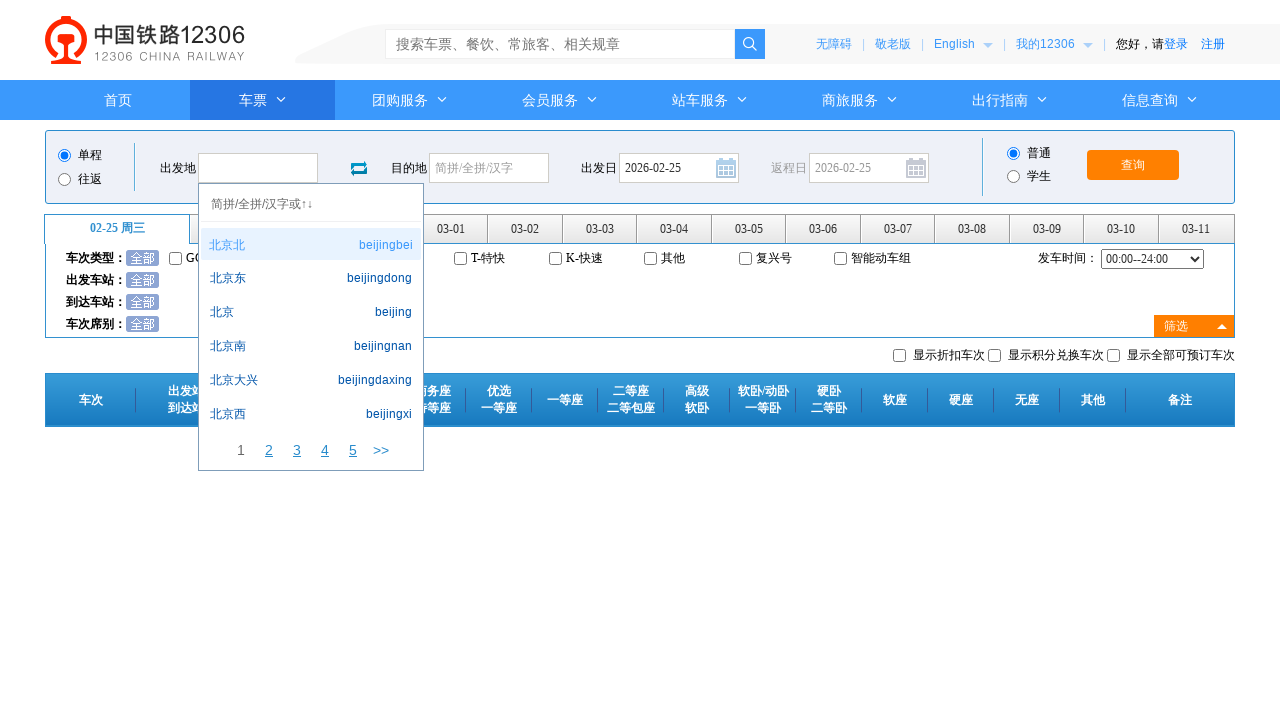

Typed 'Nanjing South' (南京南) in departure station field on #fromStationText
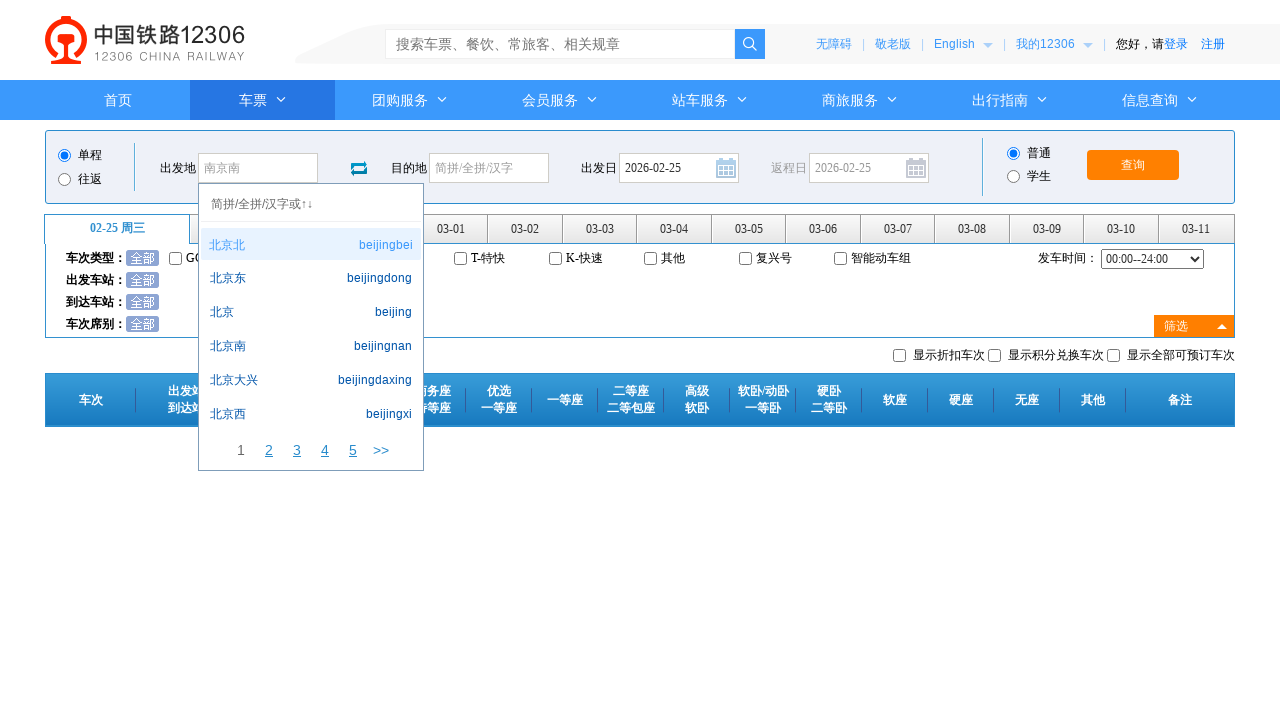

Pressed Enter to confirm departure station
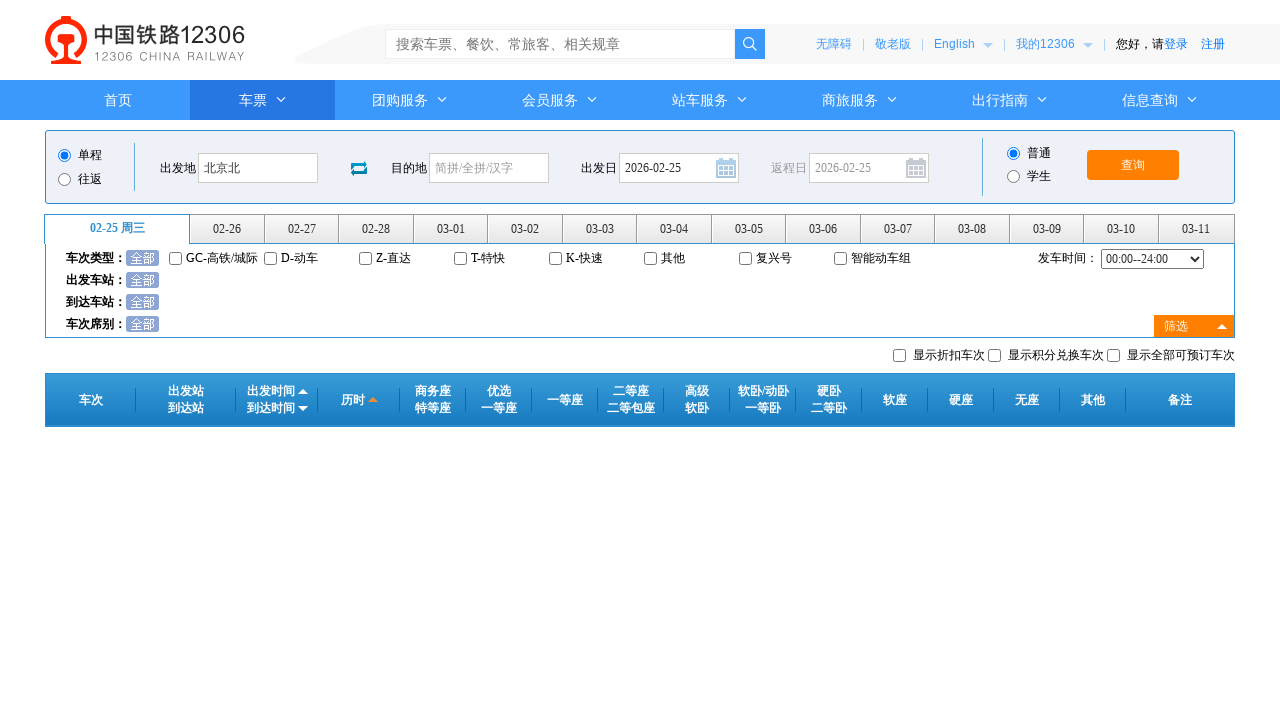

Clicked arrival station field at (489, 168) on #toStationText
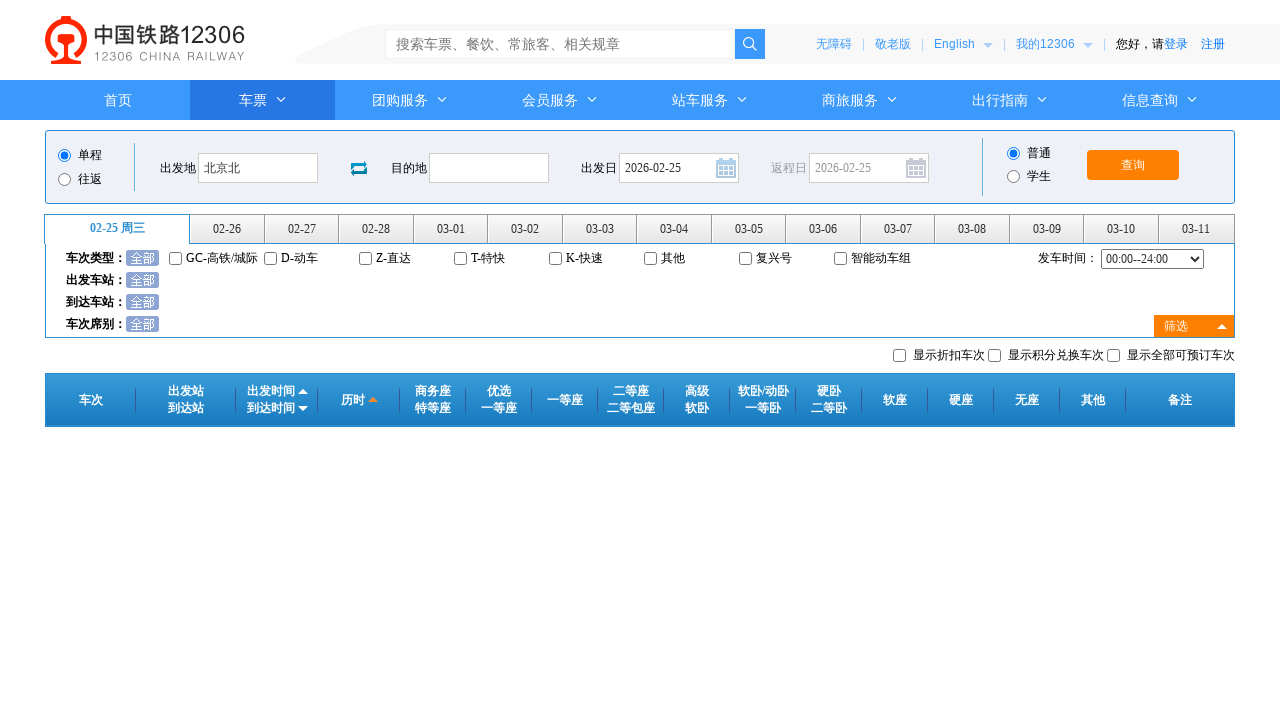

Cleared arrival station field on #toStationText
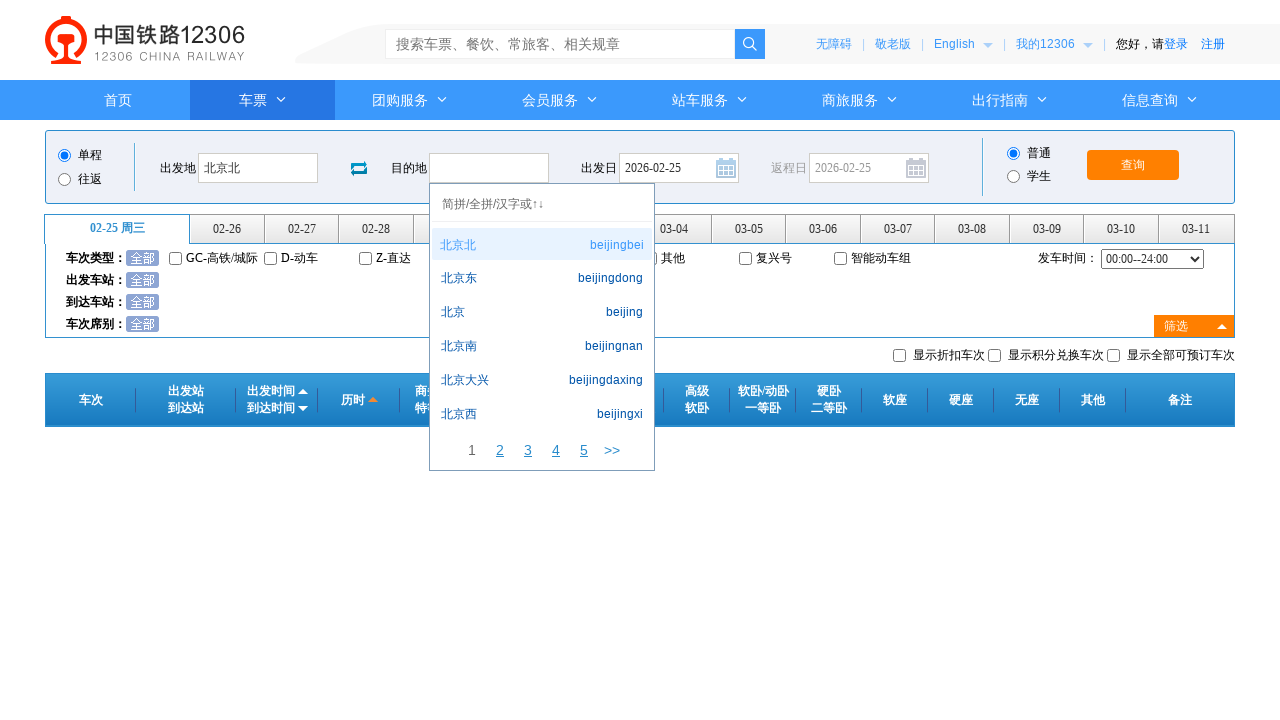

Typed 'Hangzhou East' (杭州东) in arrival station field on #toStationText
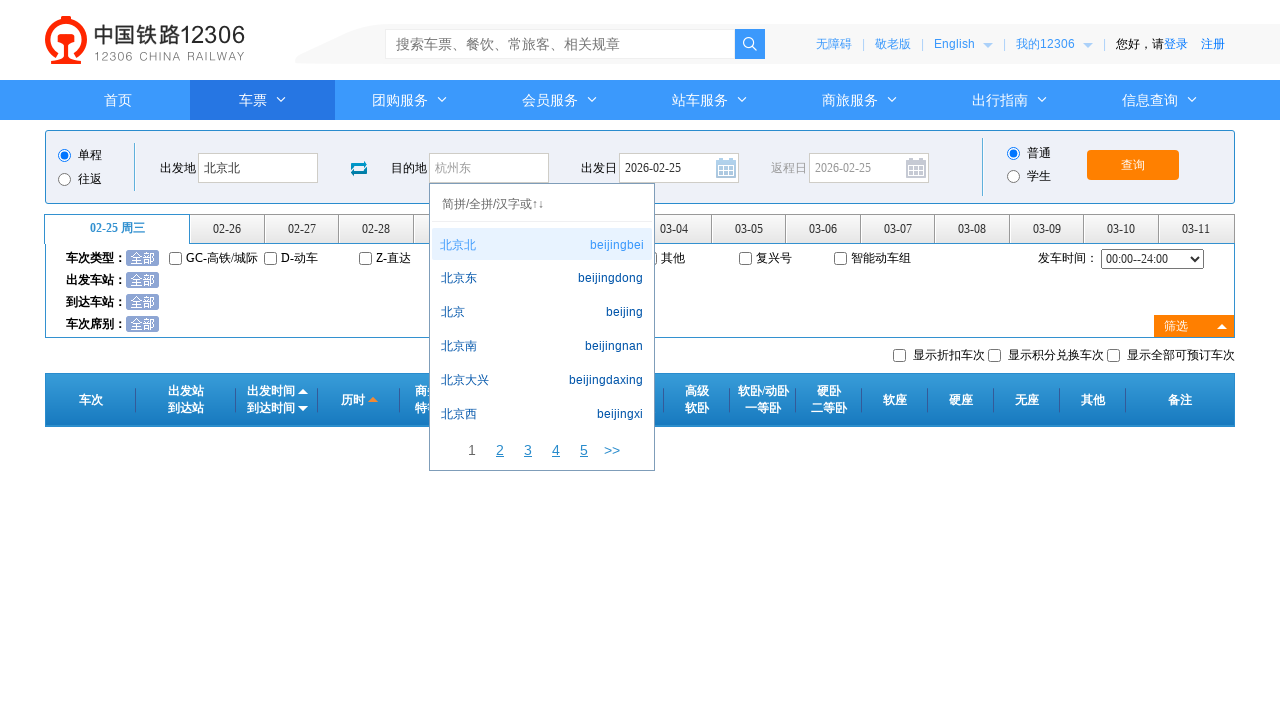

Pressed Enter to confirm arrival station
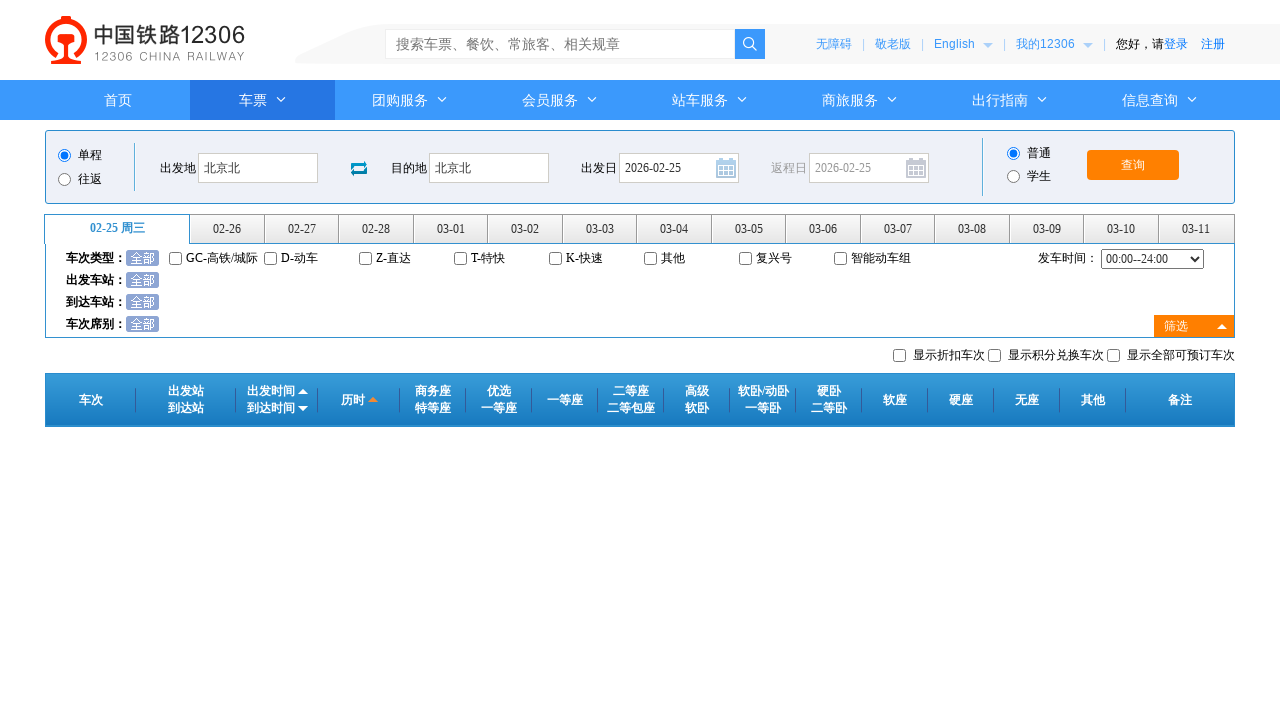

Selected departure time range '00:00--24:00' on #cc_start_time
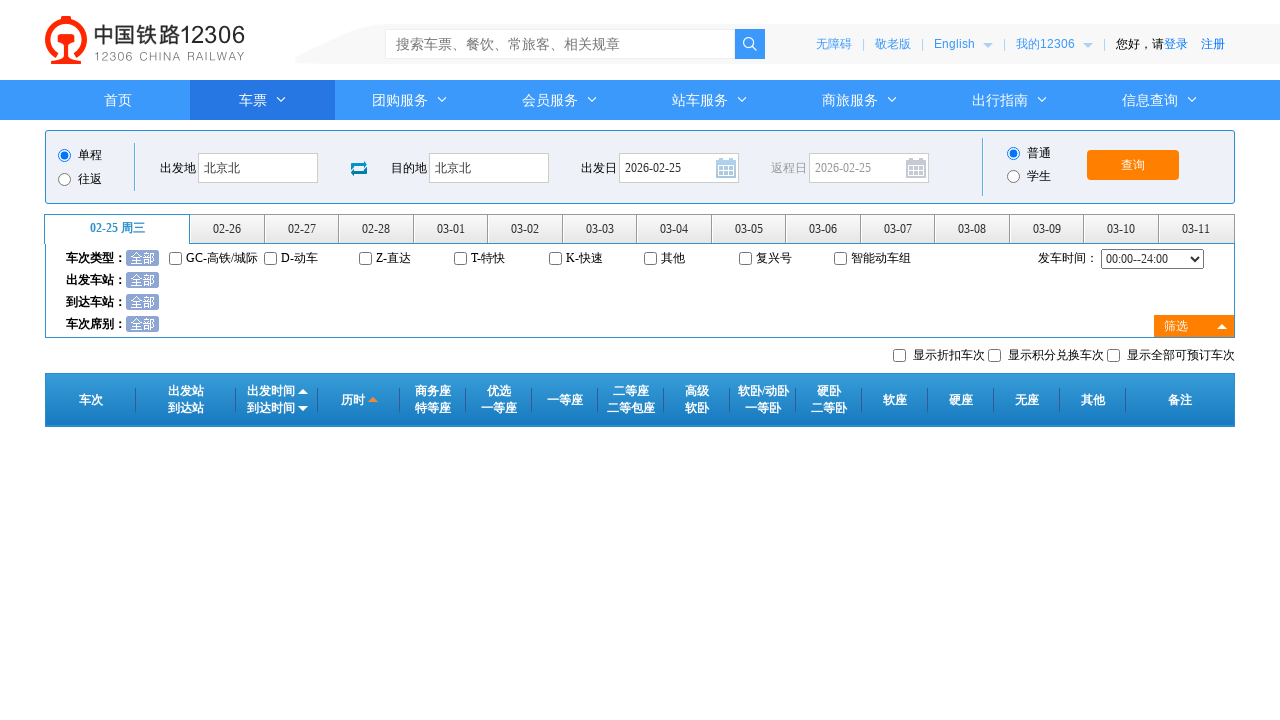

Selected departure date (day after tomorrow) at (303, 229) on #date_range li:nth-child(3)
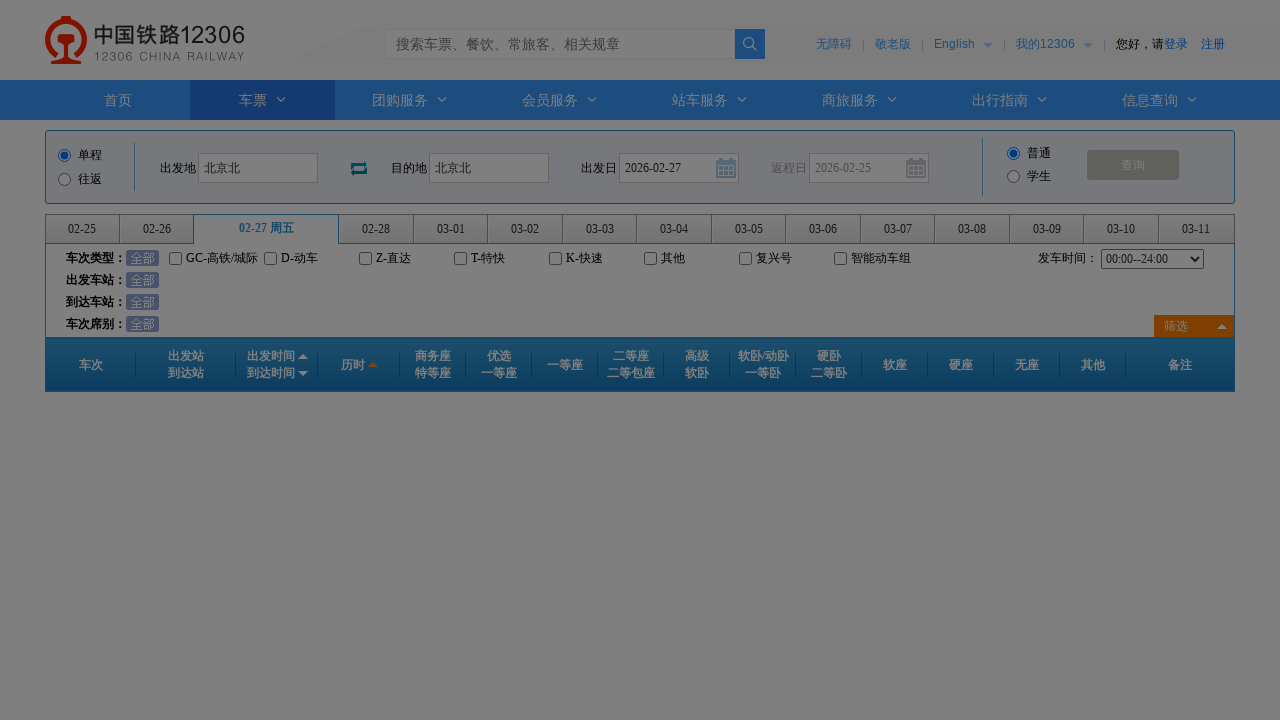

Train results table loaded with available trains displayed
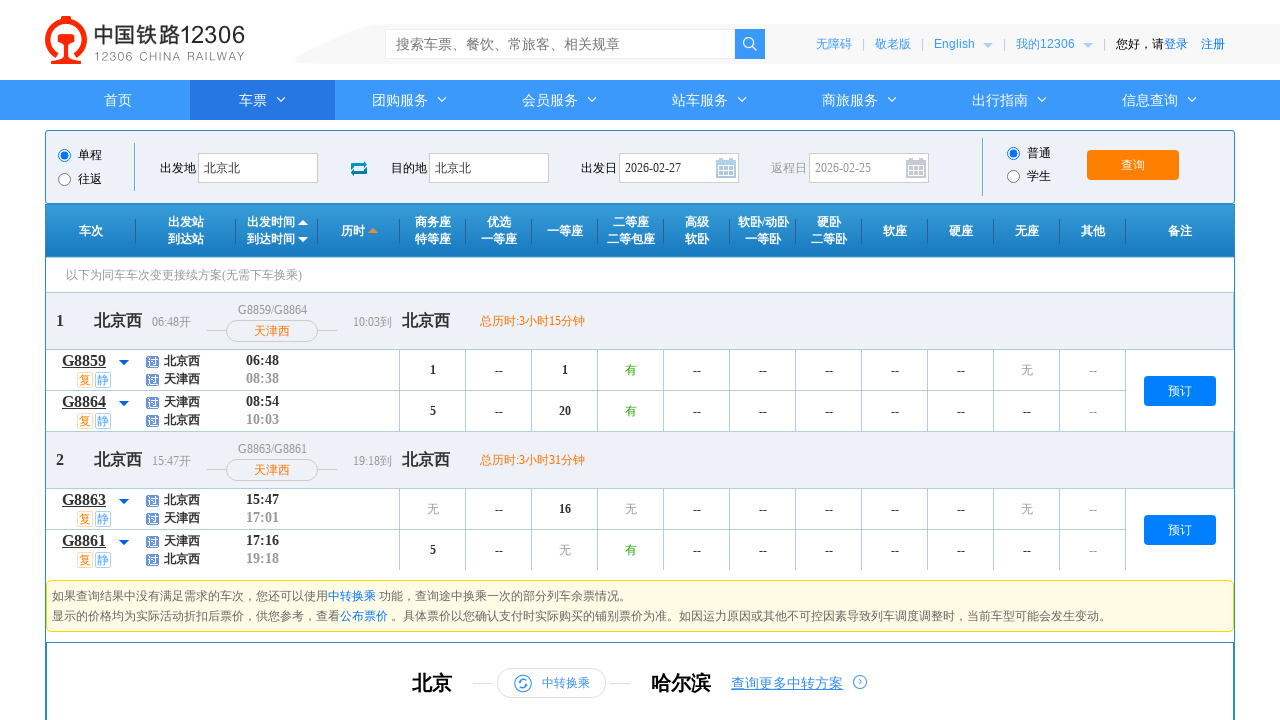

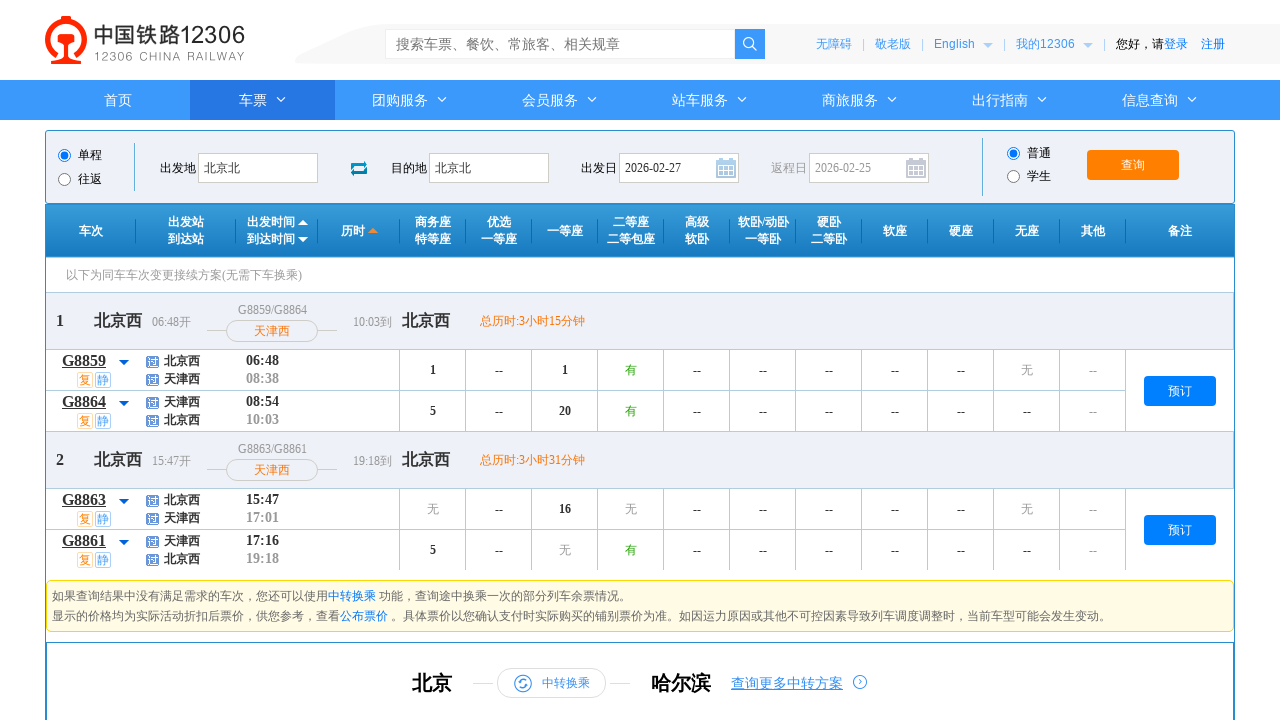